Tests window handle functionality by opening a new window, switching between windows, and verifying page titles on both the original and new window.

Starting URL: https://the-internet.herokuapp.com/windows

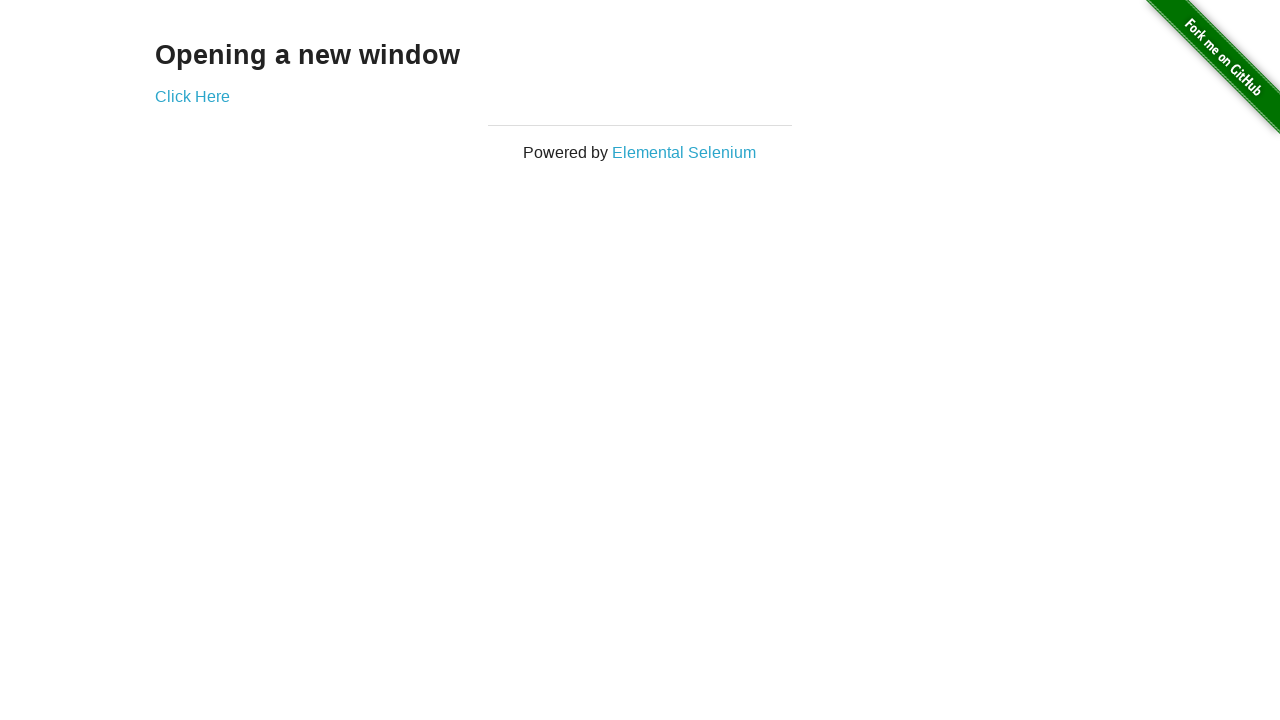

Verified heading text is 'Opening a new window'
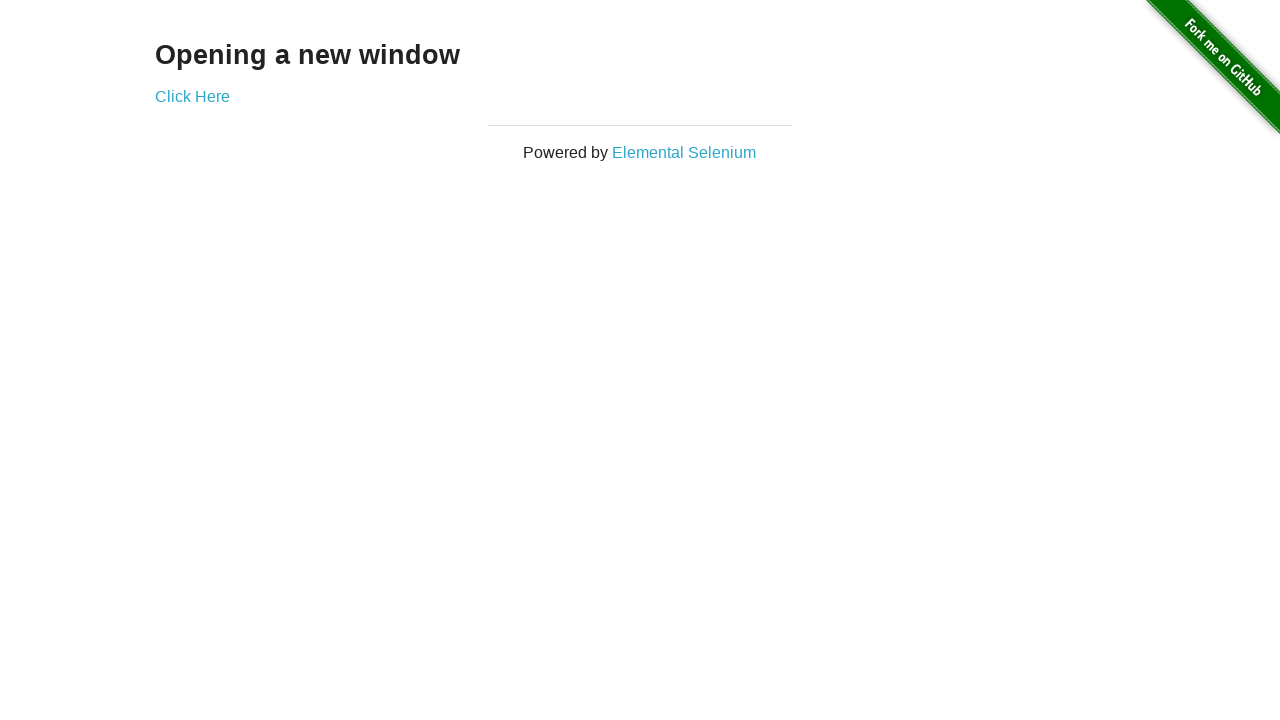

Verified original page title is 'The Internet'
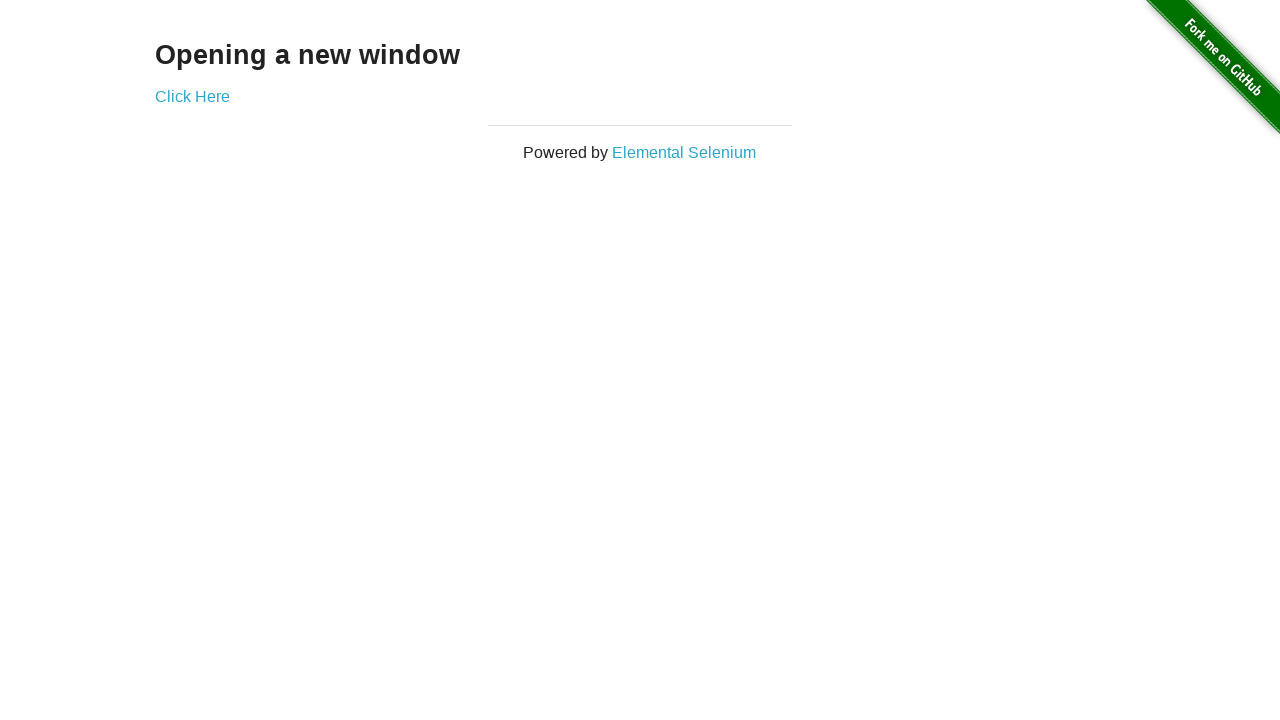

Clicked 'Click Here' button to open new window at (192, 96) on (//a)[2]
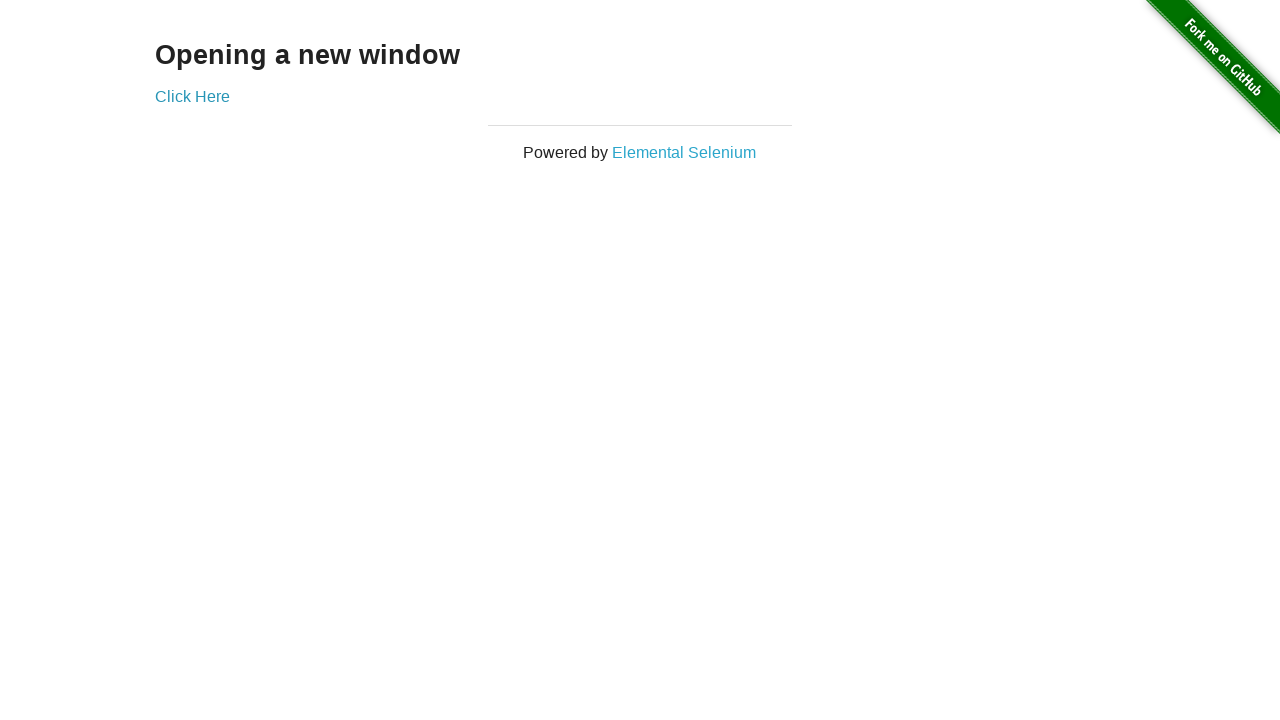

New window loaded and ready
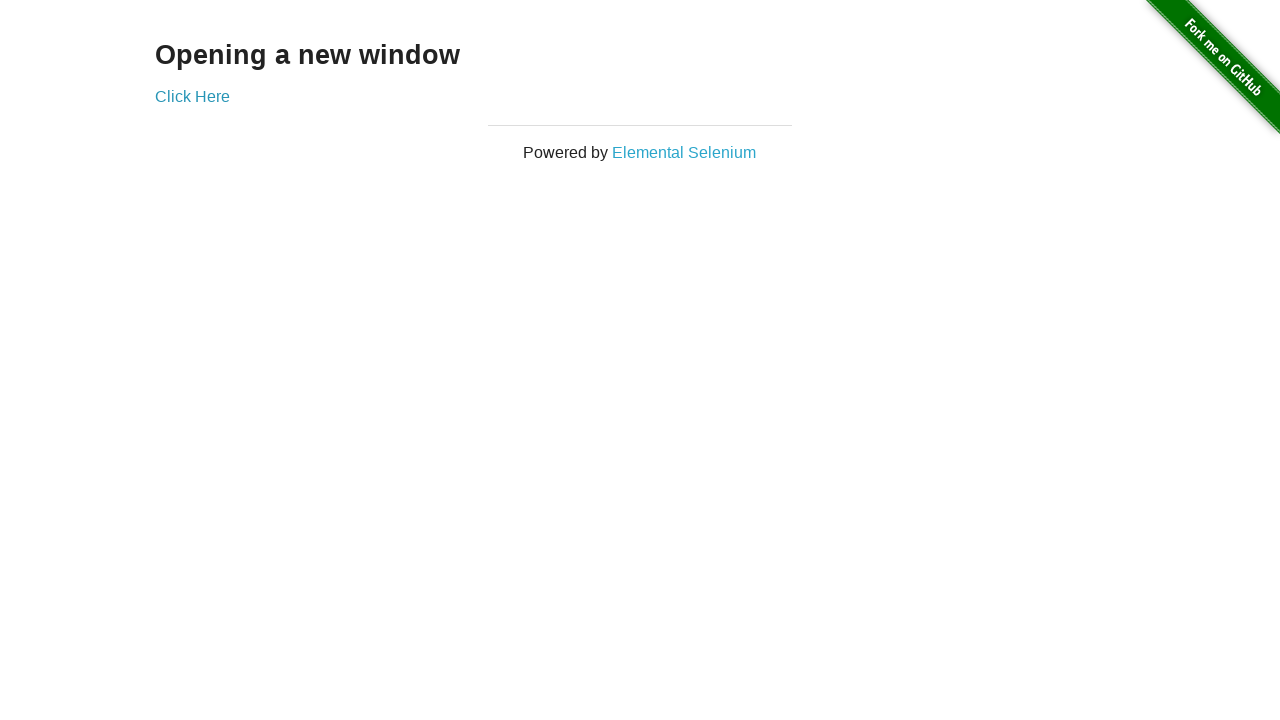

Verified new window title is 'New Window'
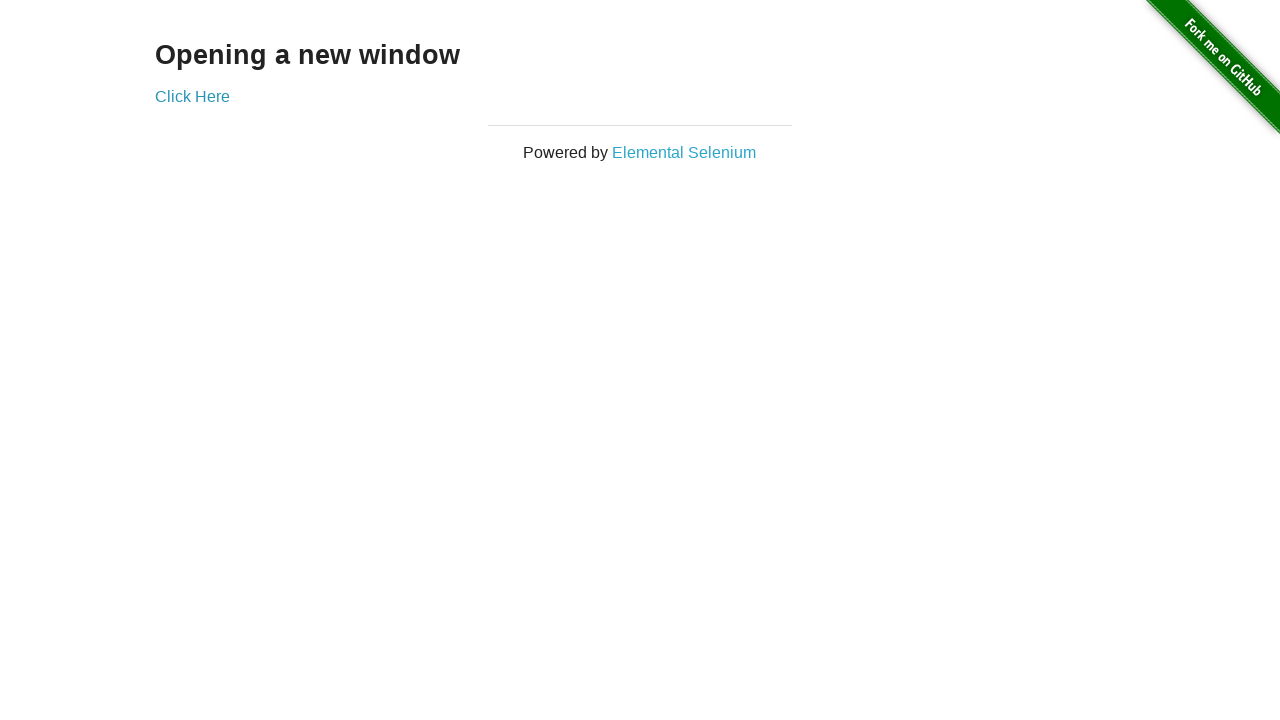

Switched back to original page
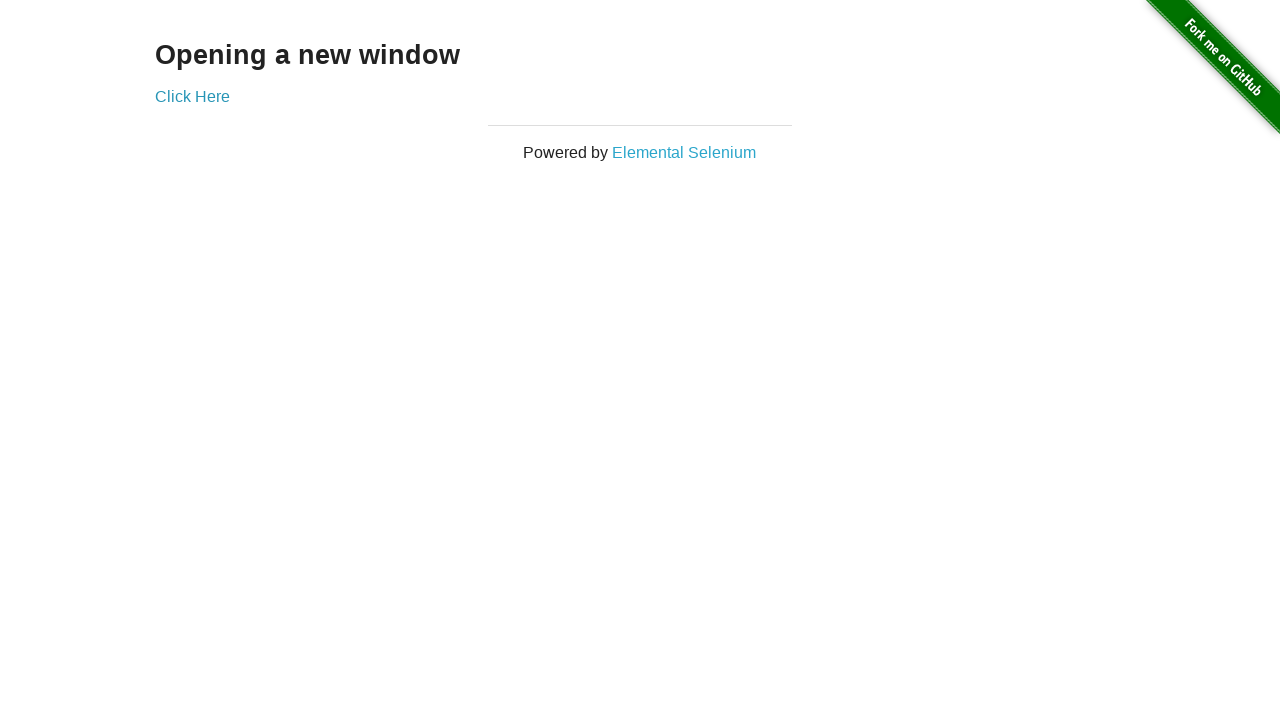

Verified original page title is still 'The Internet'
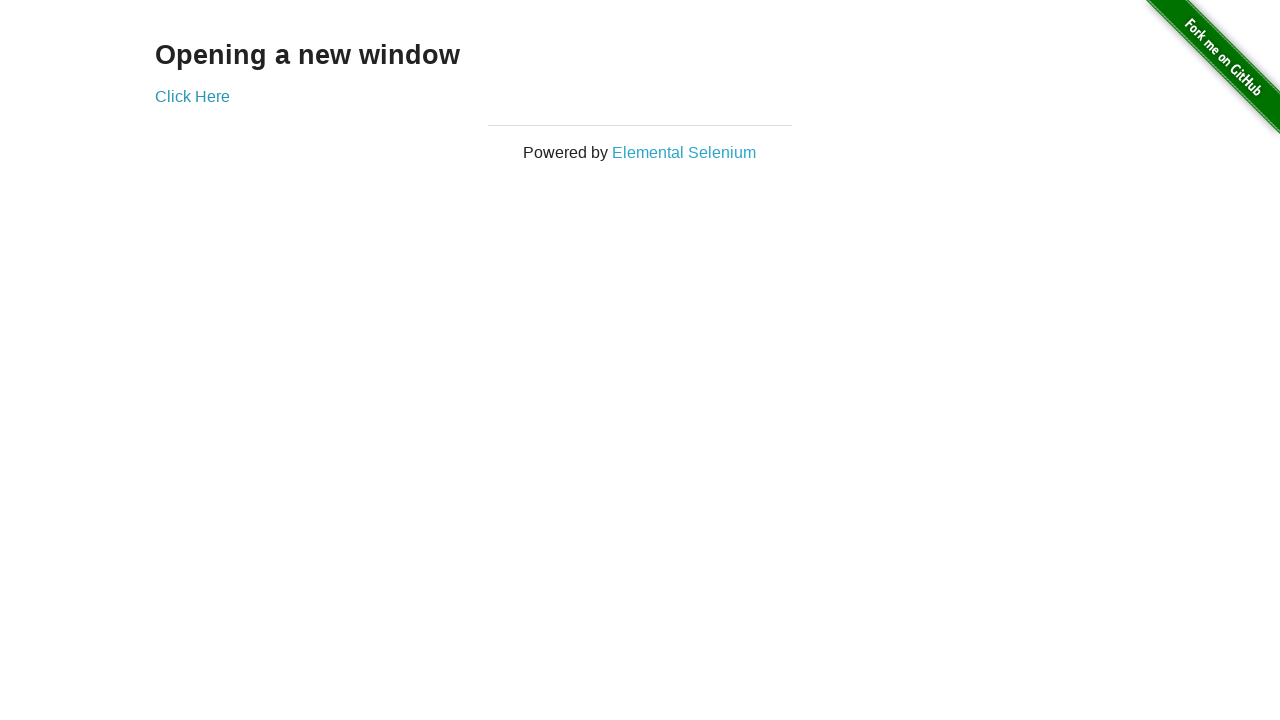

Switched to new window
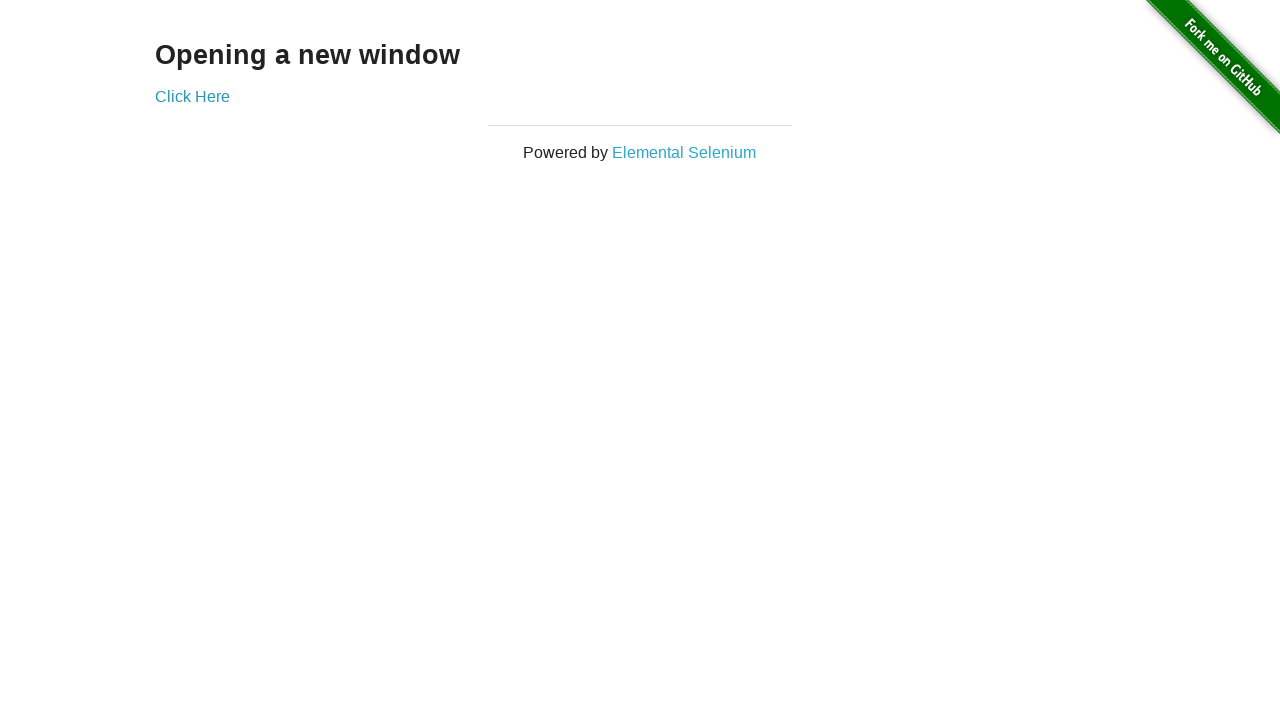

Switched back to original page
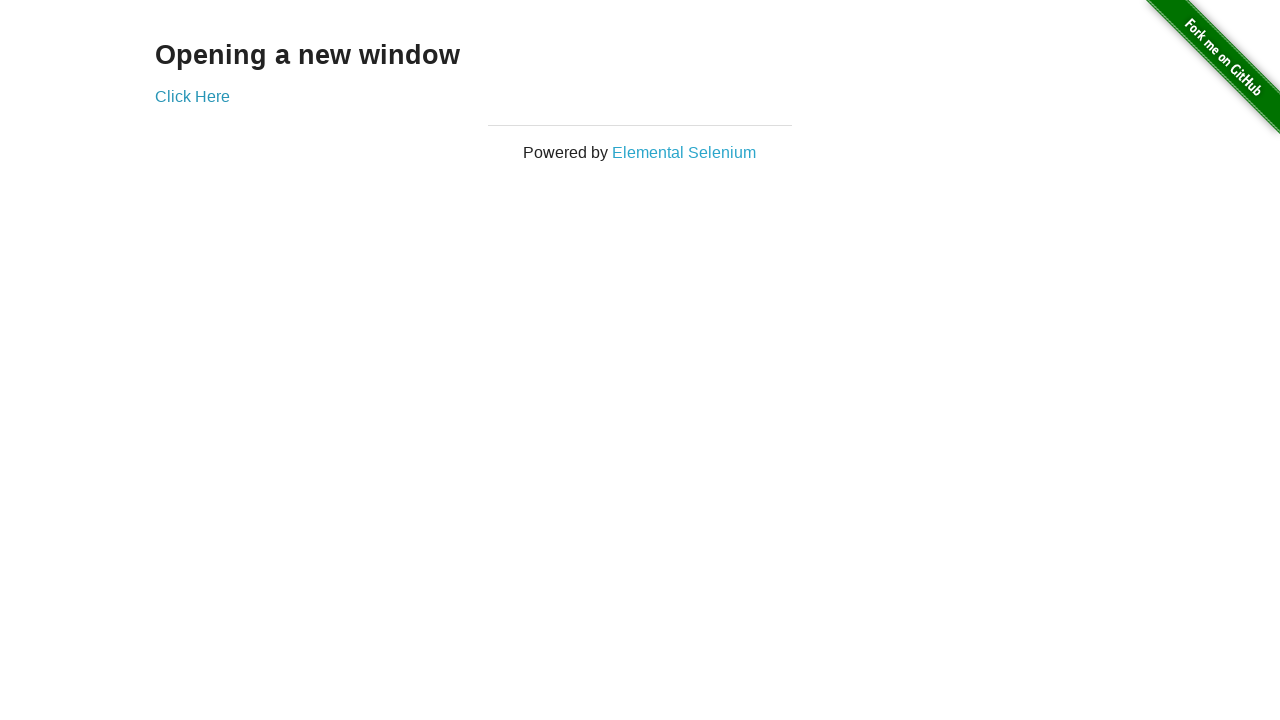

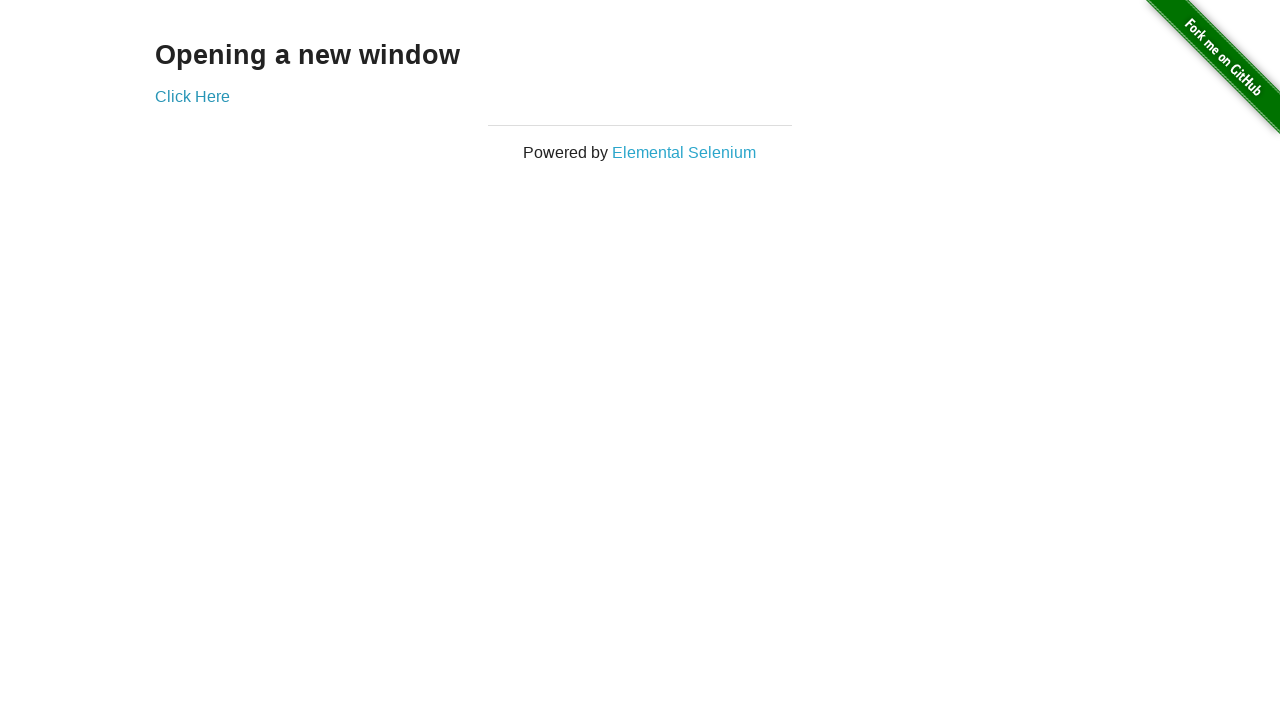